Tests password confirmation validation by entering mismatched passwords

Starting URL: https://alada.vn/tai-khoan/dang-ky.html

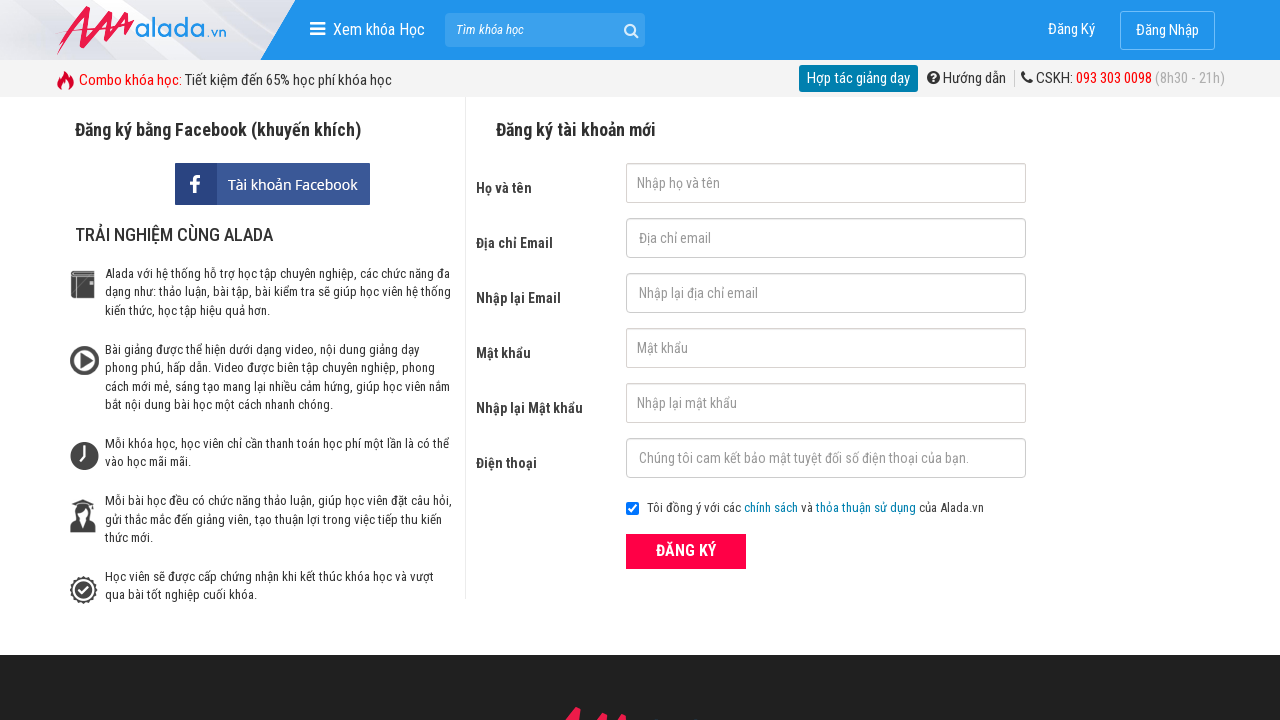

Clicked submit button to start registration at (686, 551) on button[type='submit']
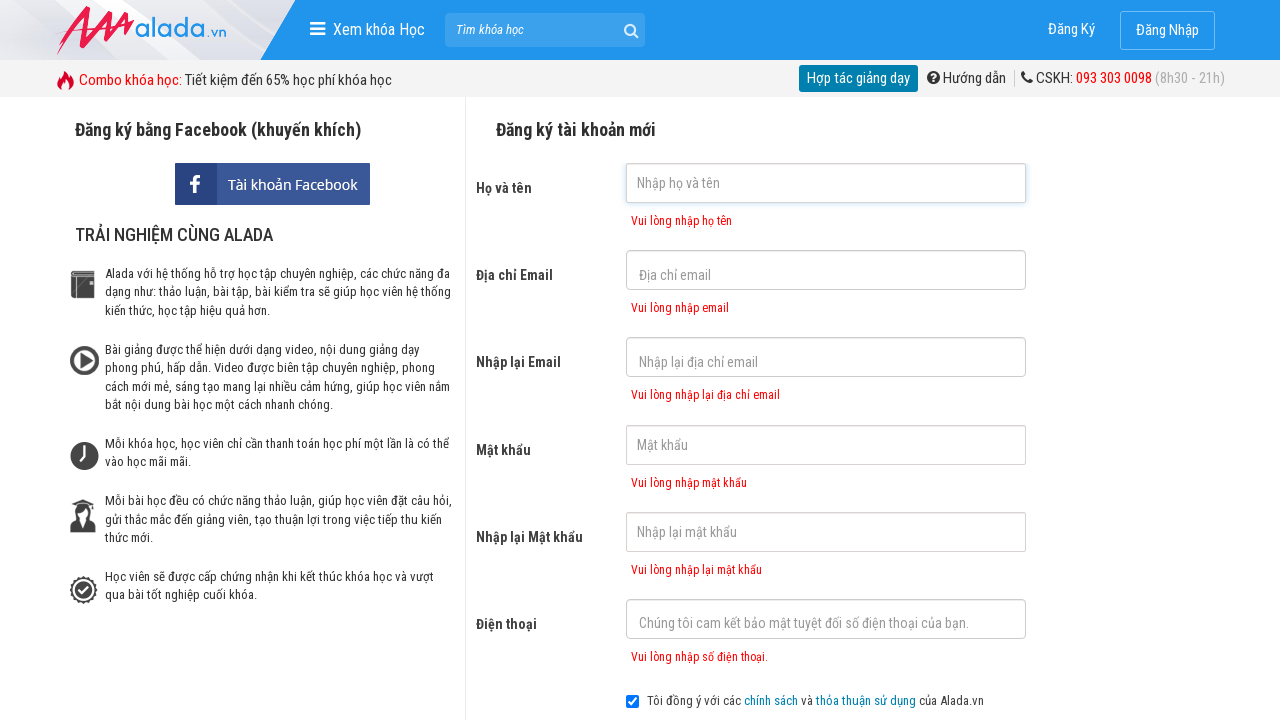

Filled first name with 'John Kennedy' on input#txtFirstname
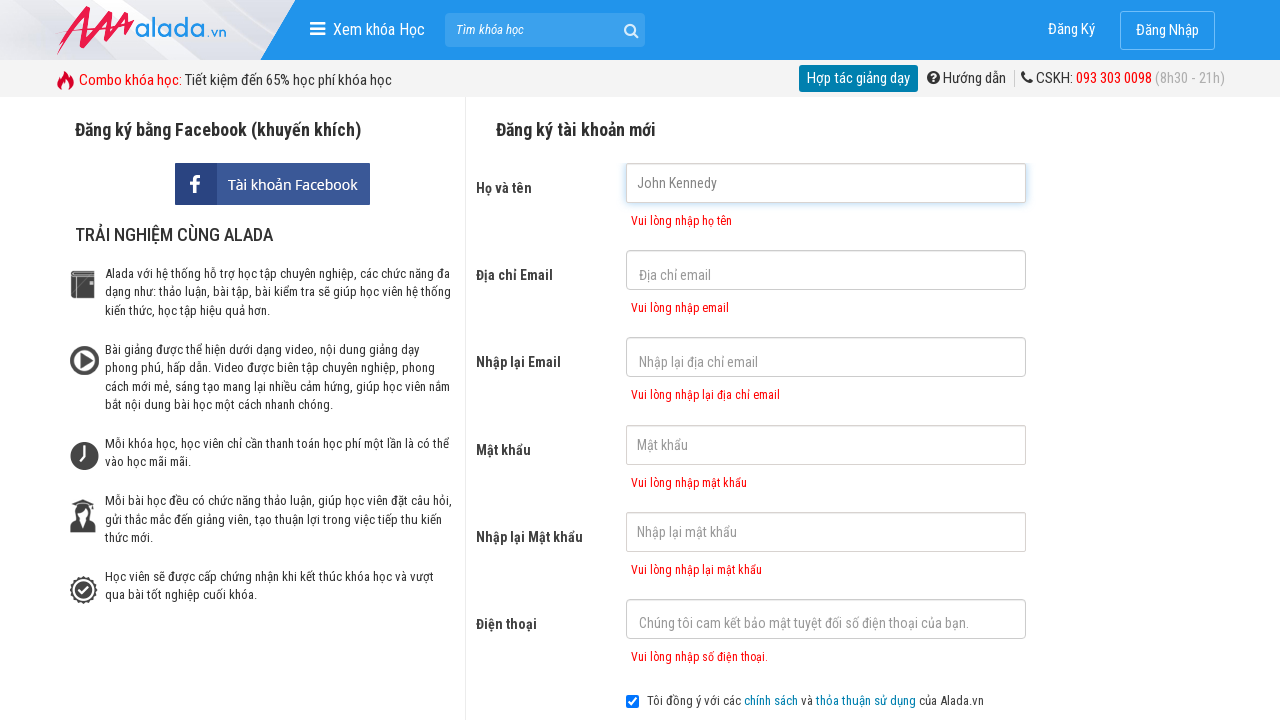

Filled email with 'Kennedy@gmail.com' on input#txtEmail
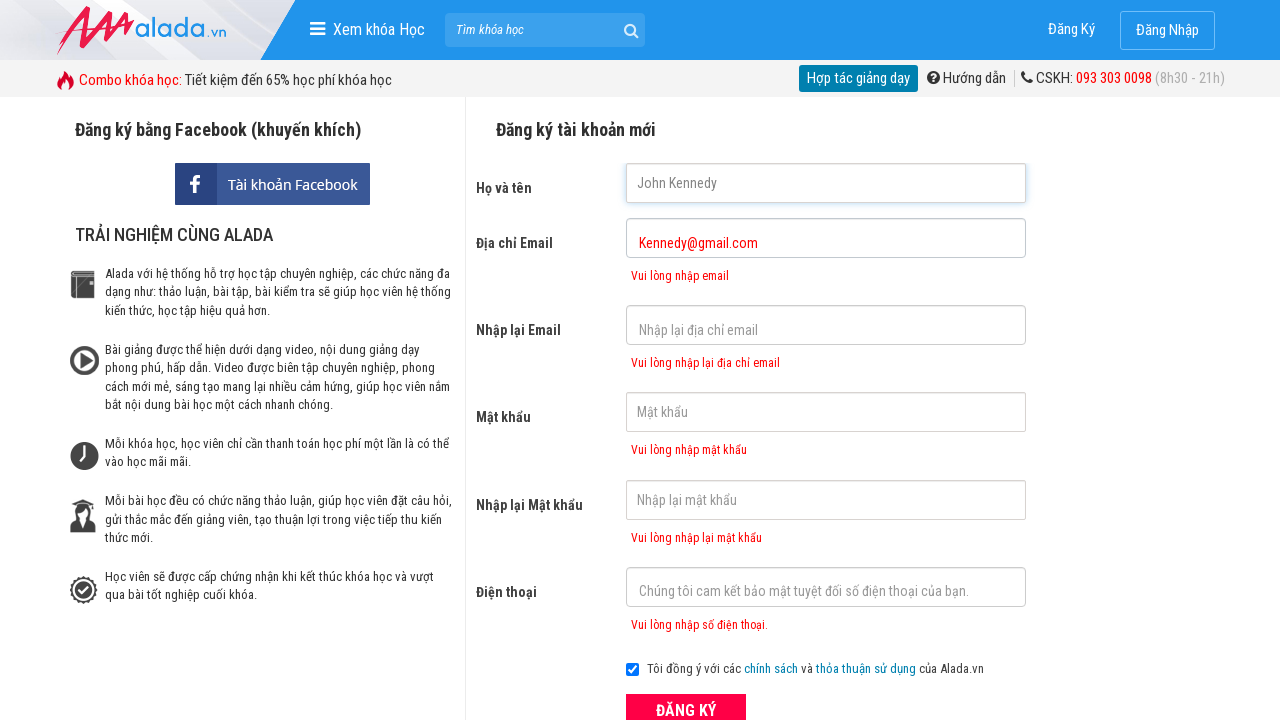

Filled confirm email with 'Kennedy@gmail.com' on input#txtCEmail
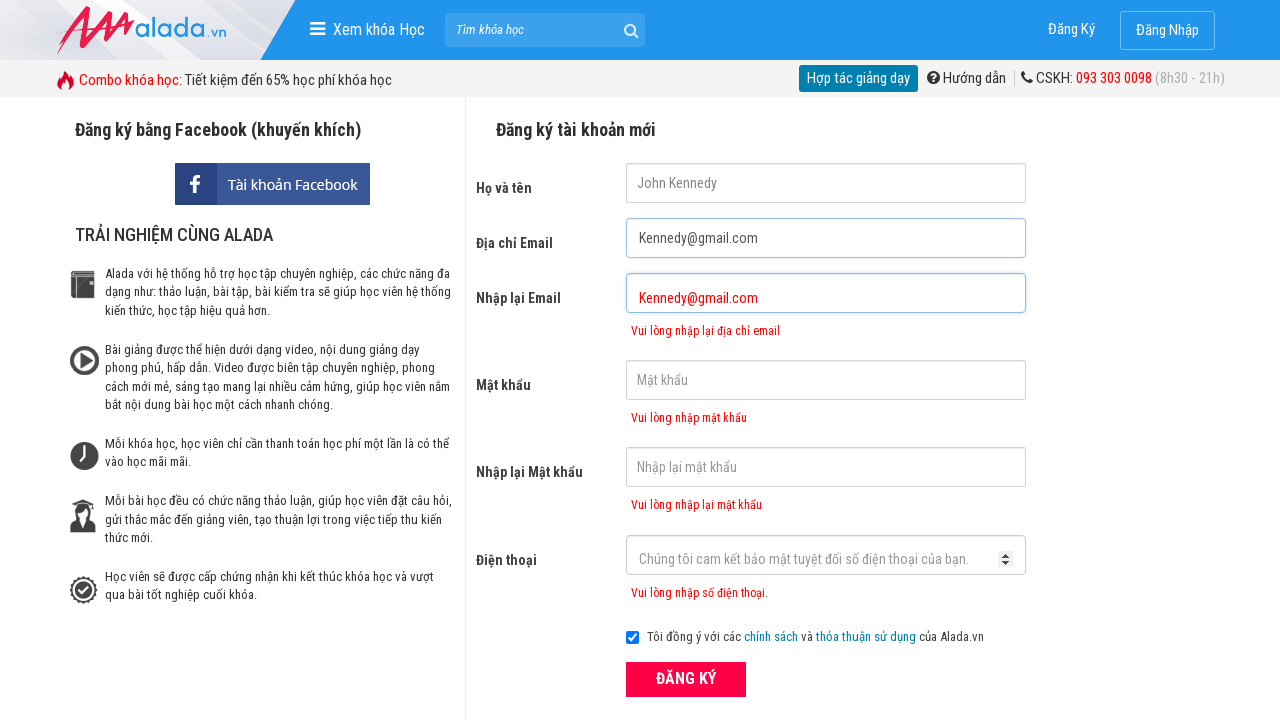

Filled password with '123456' on input#txtPassword
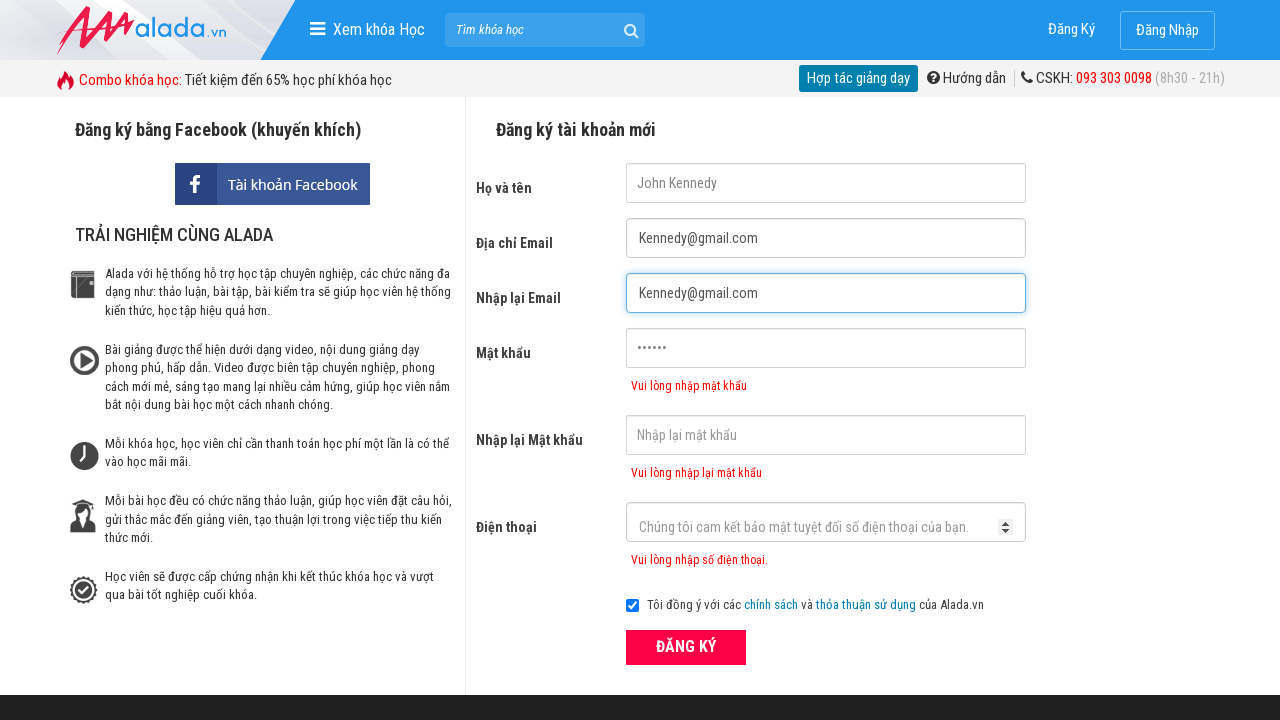

Filled confirm password with mismatched value '123457' on input#txtCPassword
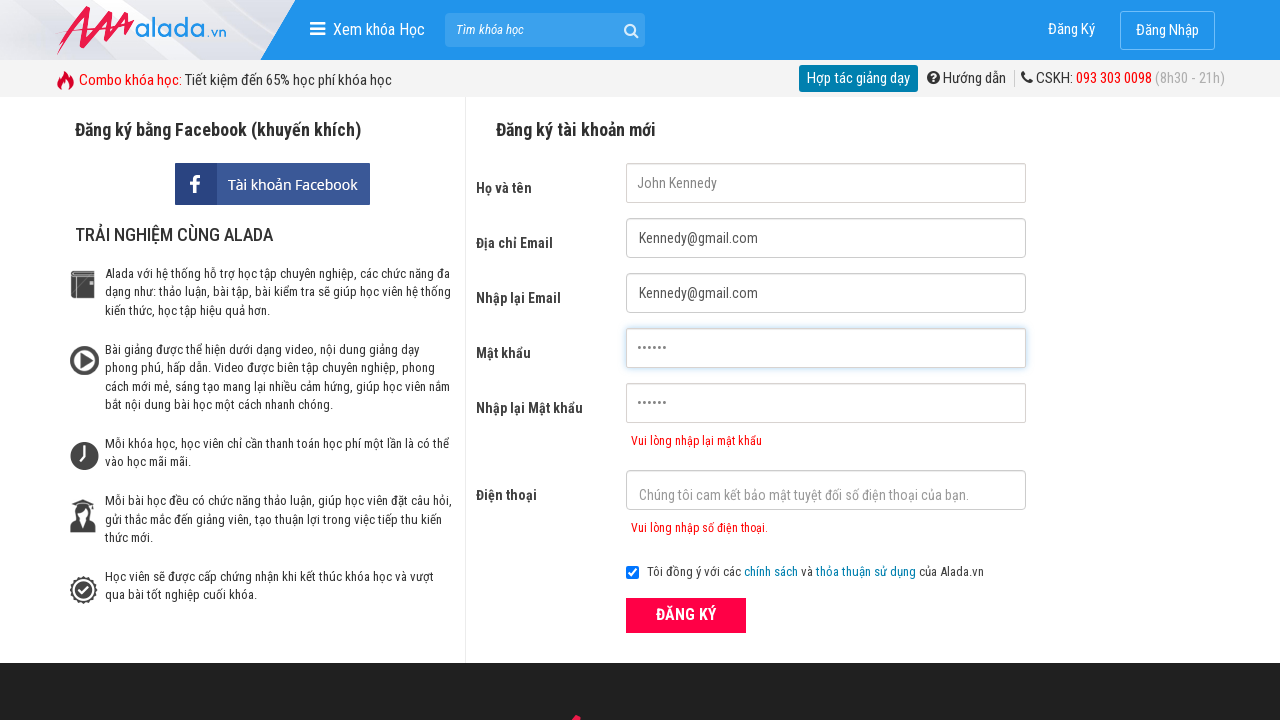

Filled phone number with '0987654321' on input#txtPhone
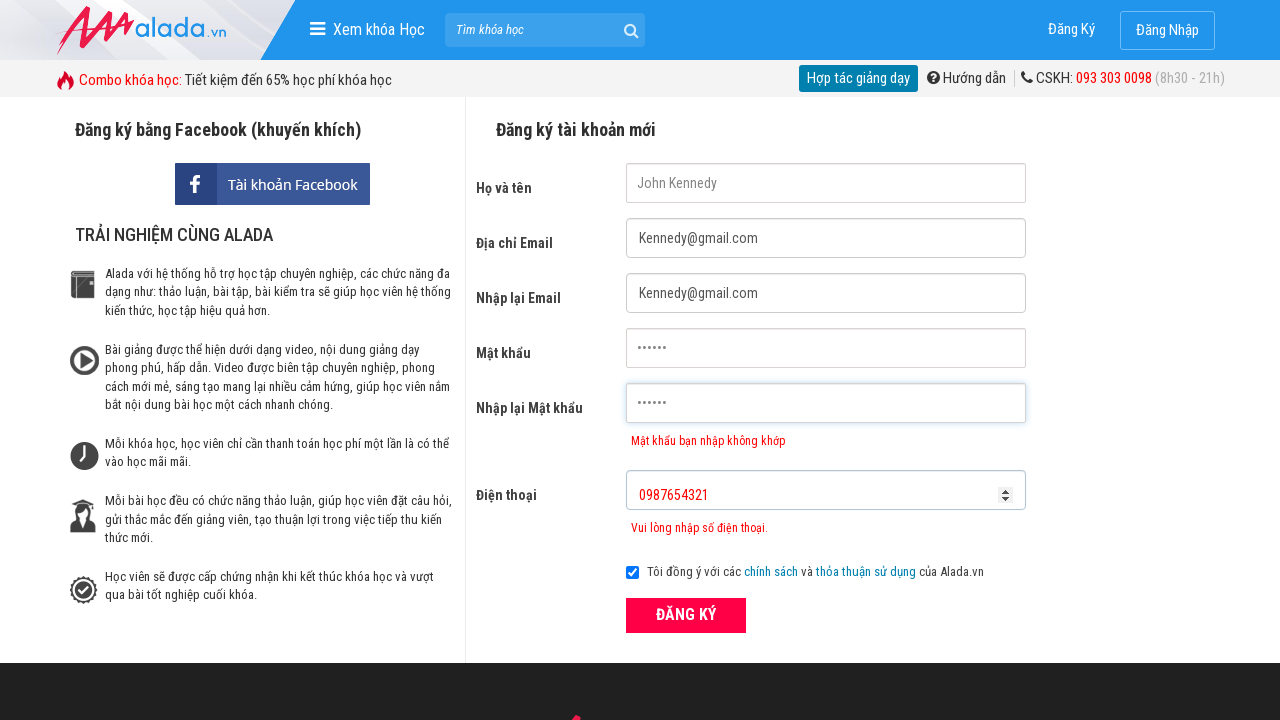

Confirm password error message appeared, validating mismatched passwords
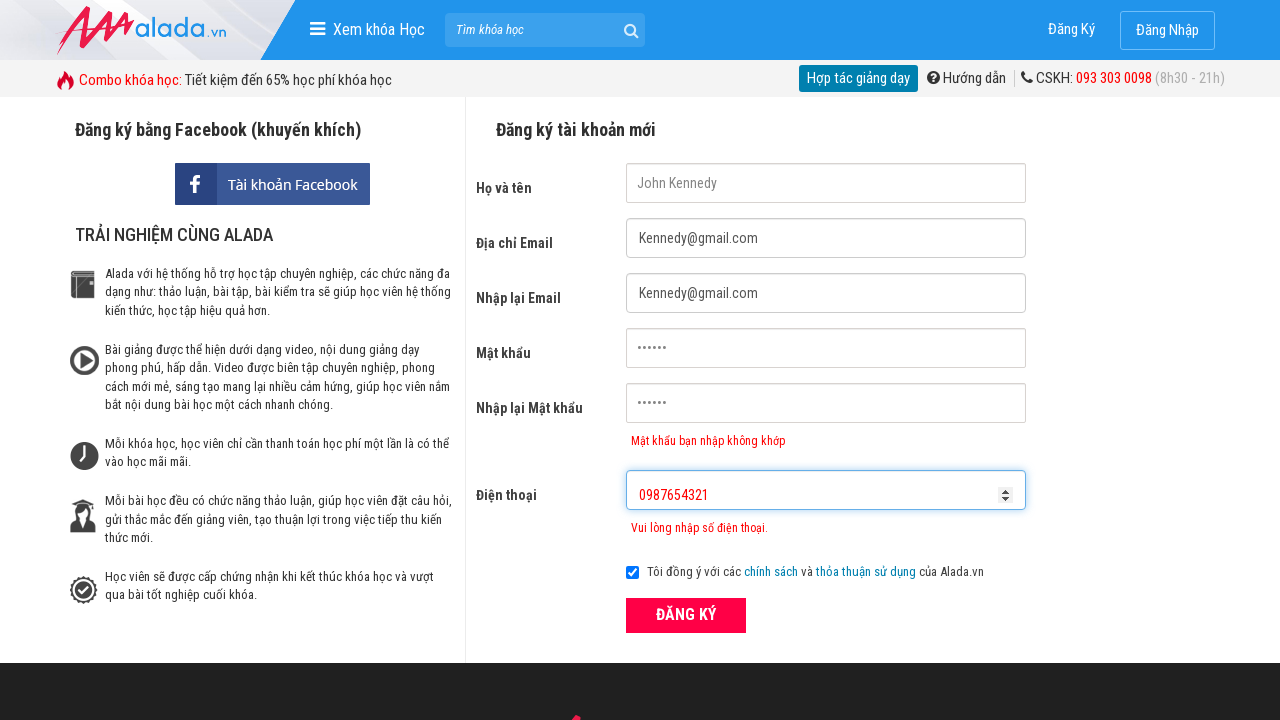

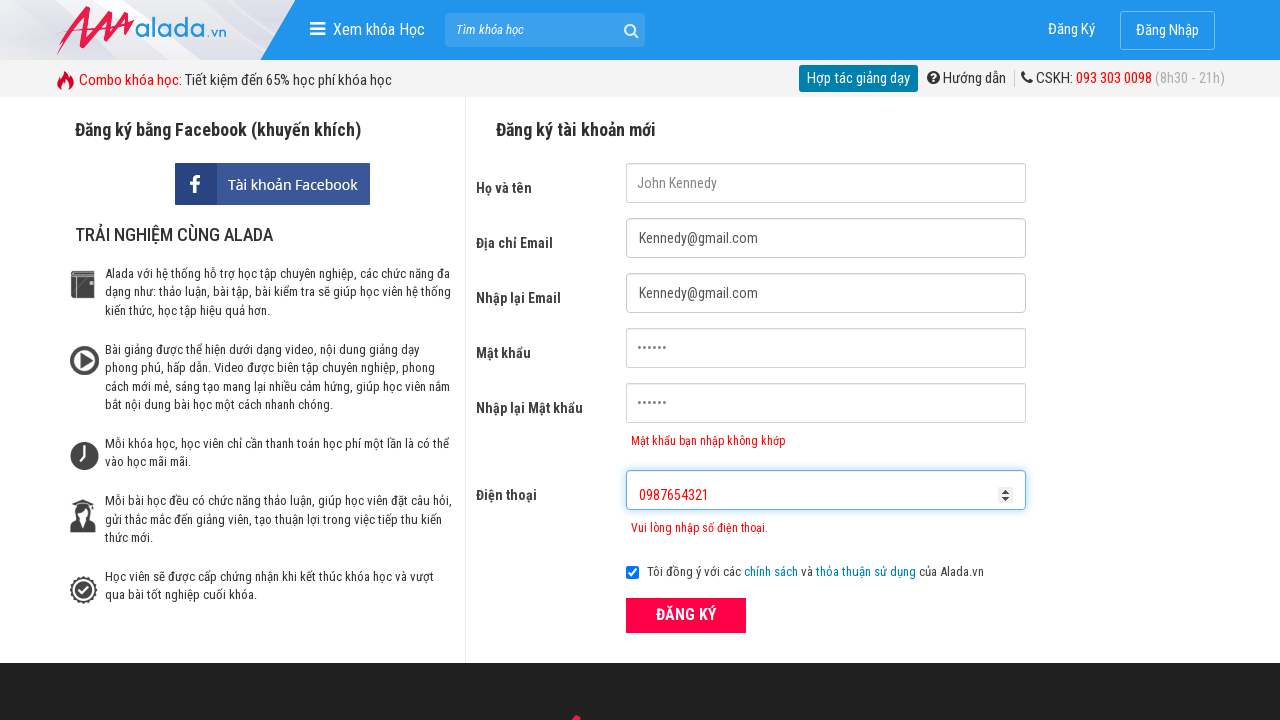